Tests opening a new window/popup by clicking a link and verifying the new window's heading text.

Starting URL: https://the-internet.herokuapp.com

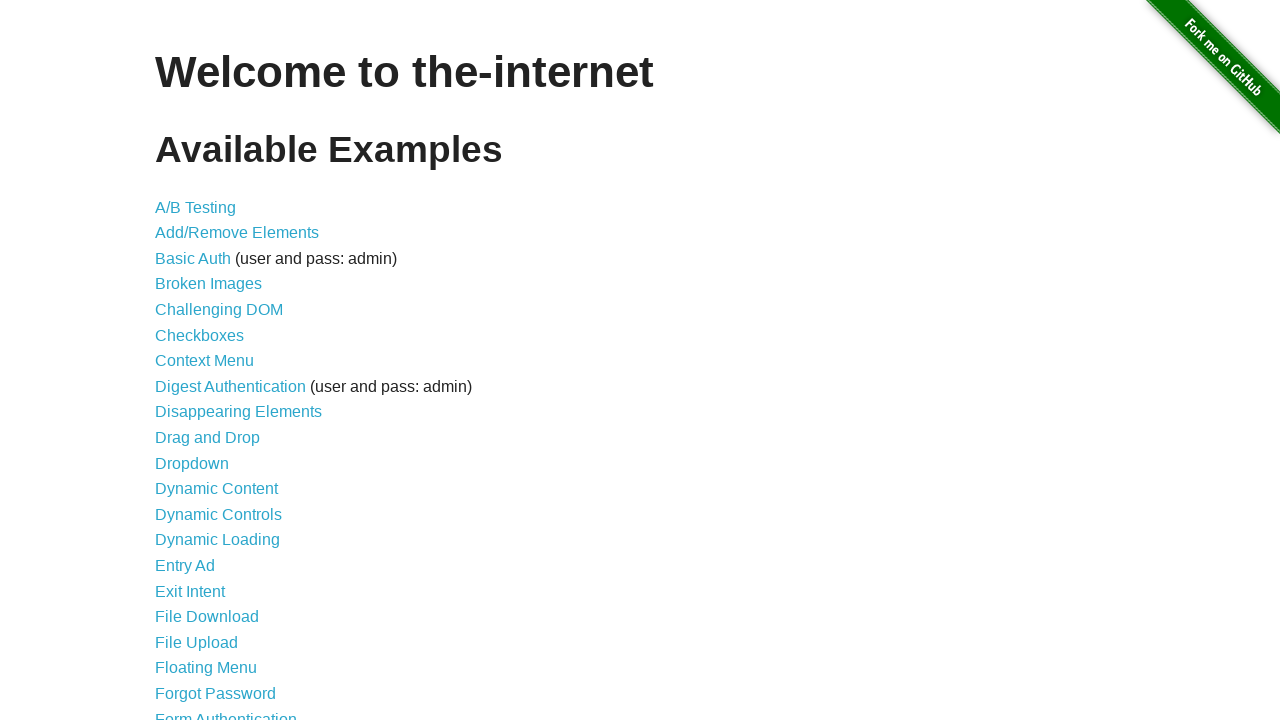

Clicked 'Multiple Windows' link to navigate to test page at (218, 369) on internal:role=link[name="Multiple Windows"i]
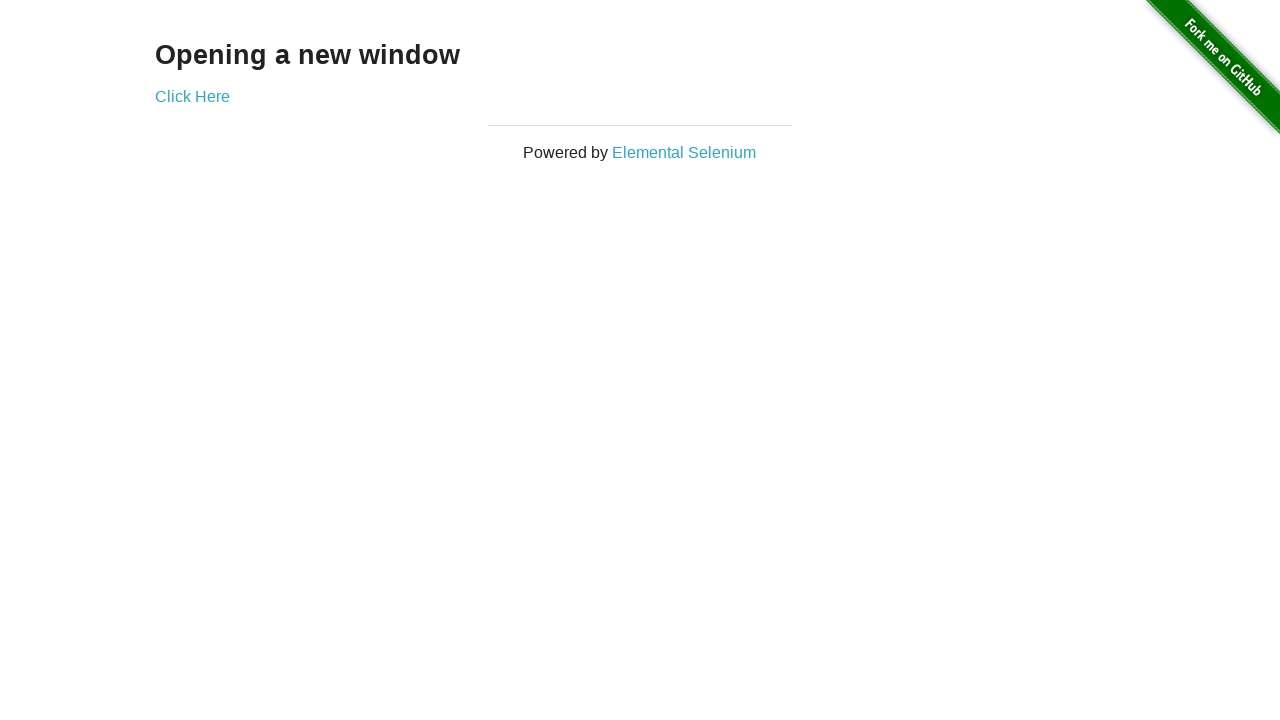

Clicked 'Click Here' link and popup window appeared at (192, 96) on internal:role=link[name="Click Here"i]
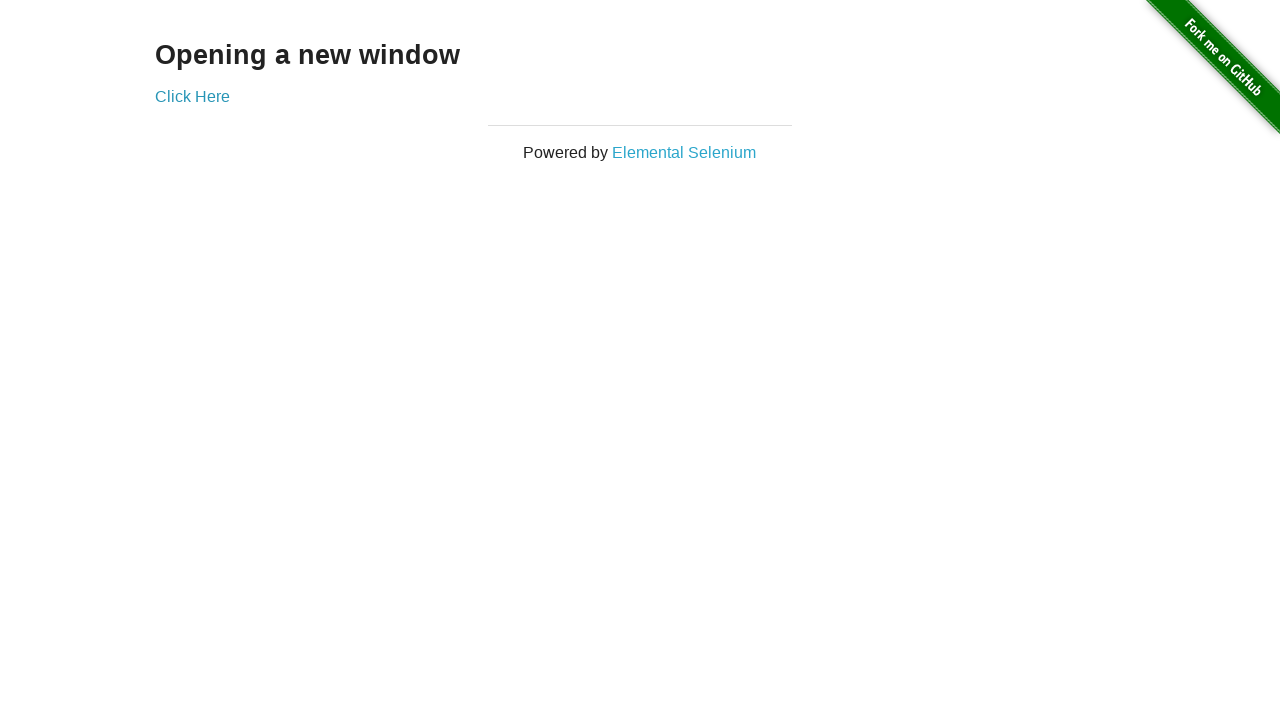

Captured reference to the new popup window
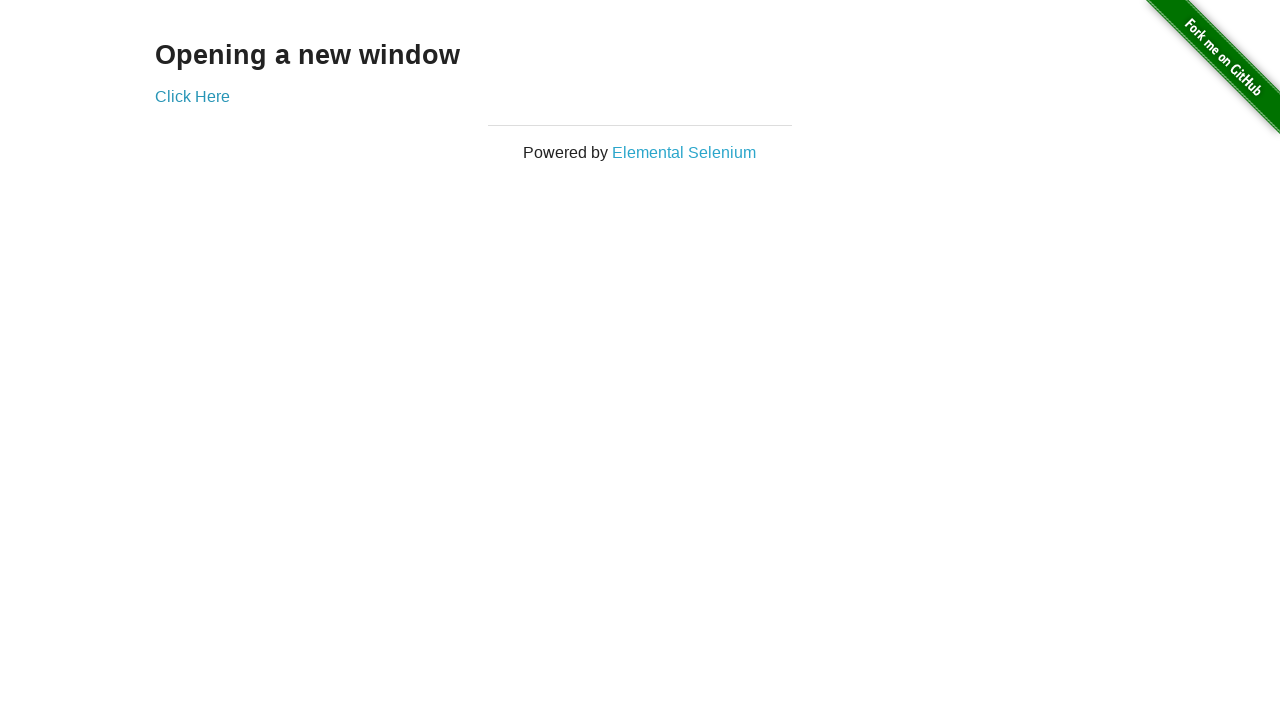

Retrieved heading text from new window: 'New Window'
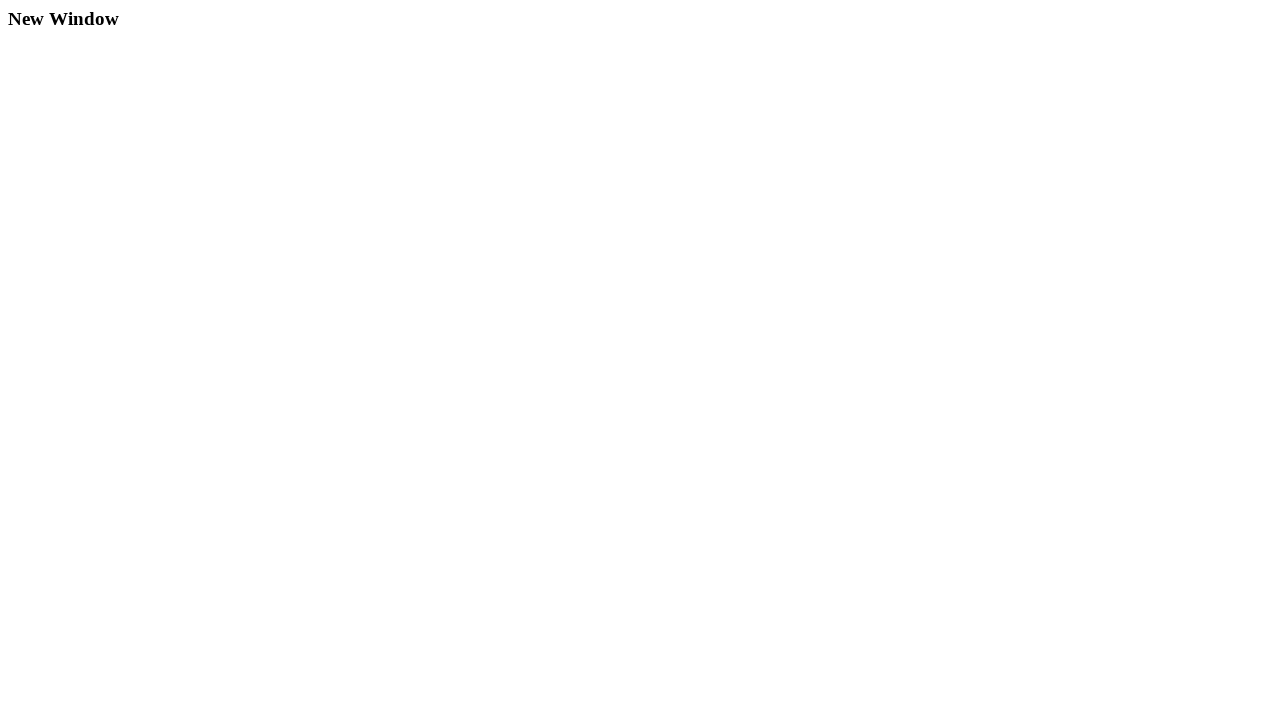

Verified new window heading equals 'New Window'
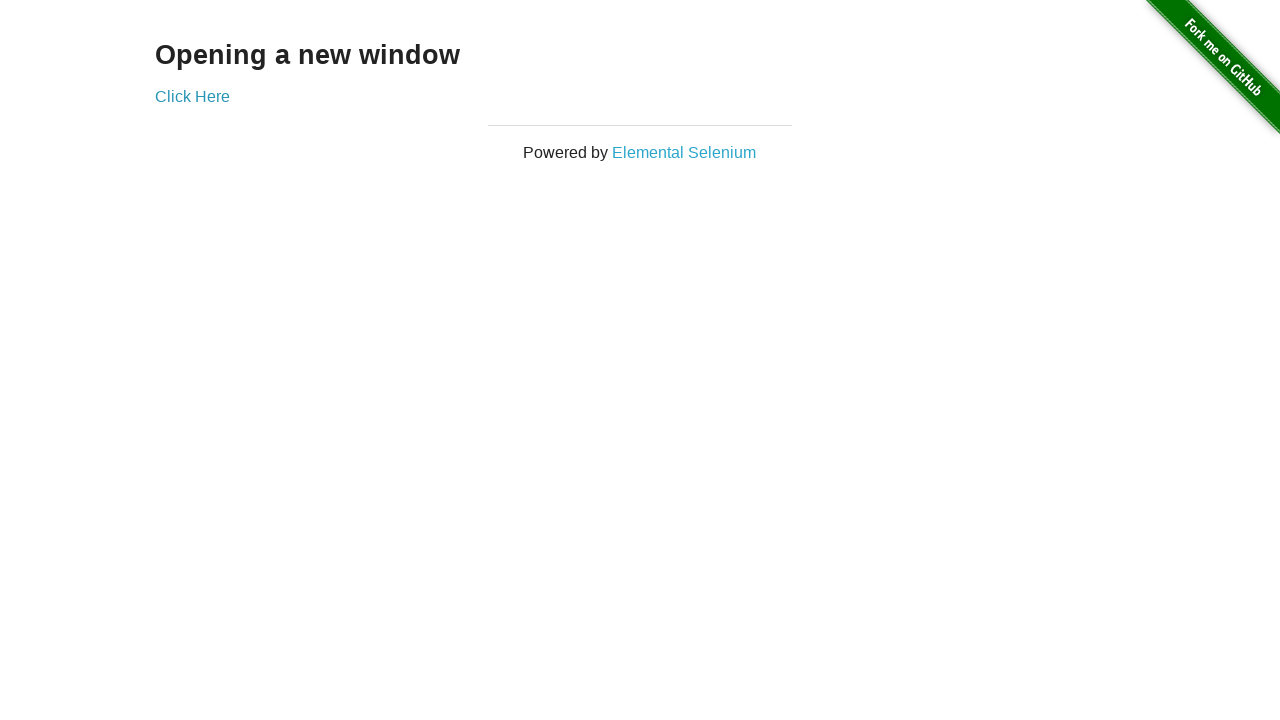

Closed the new popup window
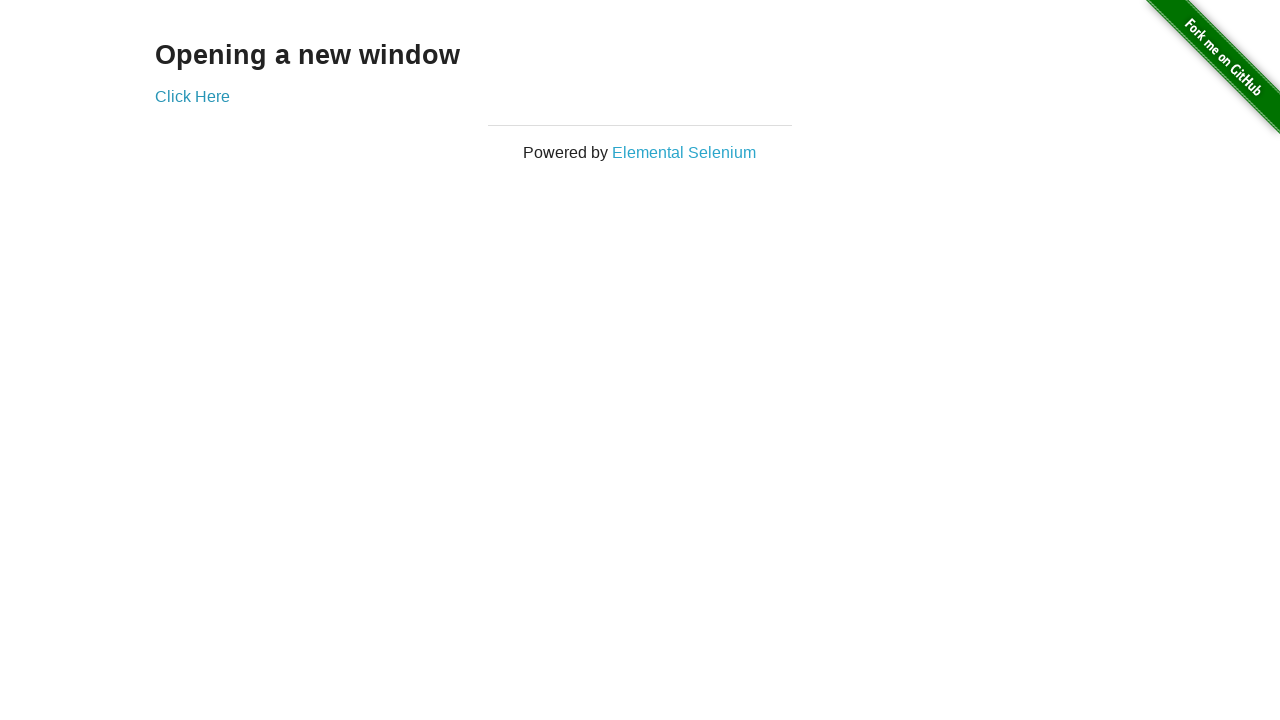

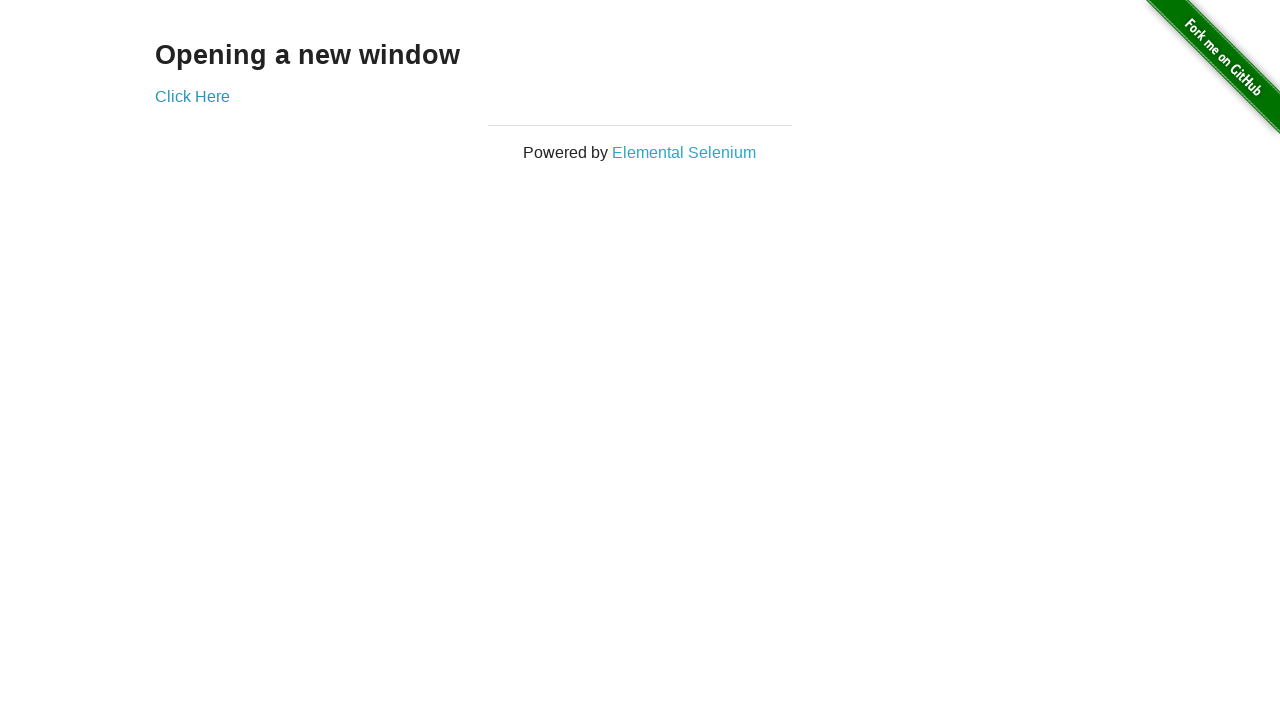